Tests that the complete all checkbox updates state when individual items are completed or cleared.

Starting URL: https://demo.playwright.dev/todomvc

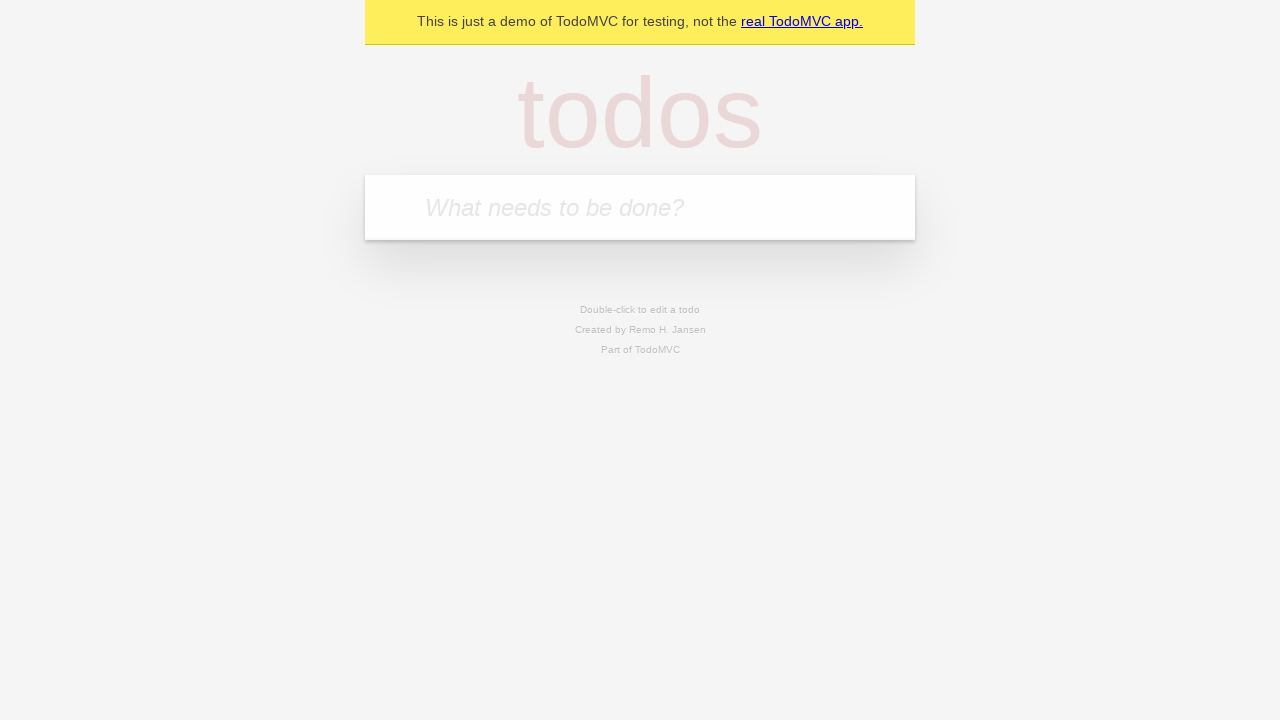

Filled input field with 'buy some cheese' on internal:attr=[placeholder="What needs to be done?"i]
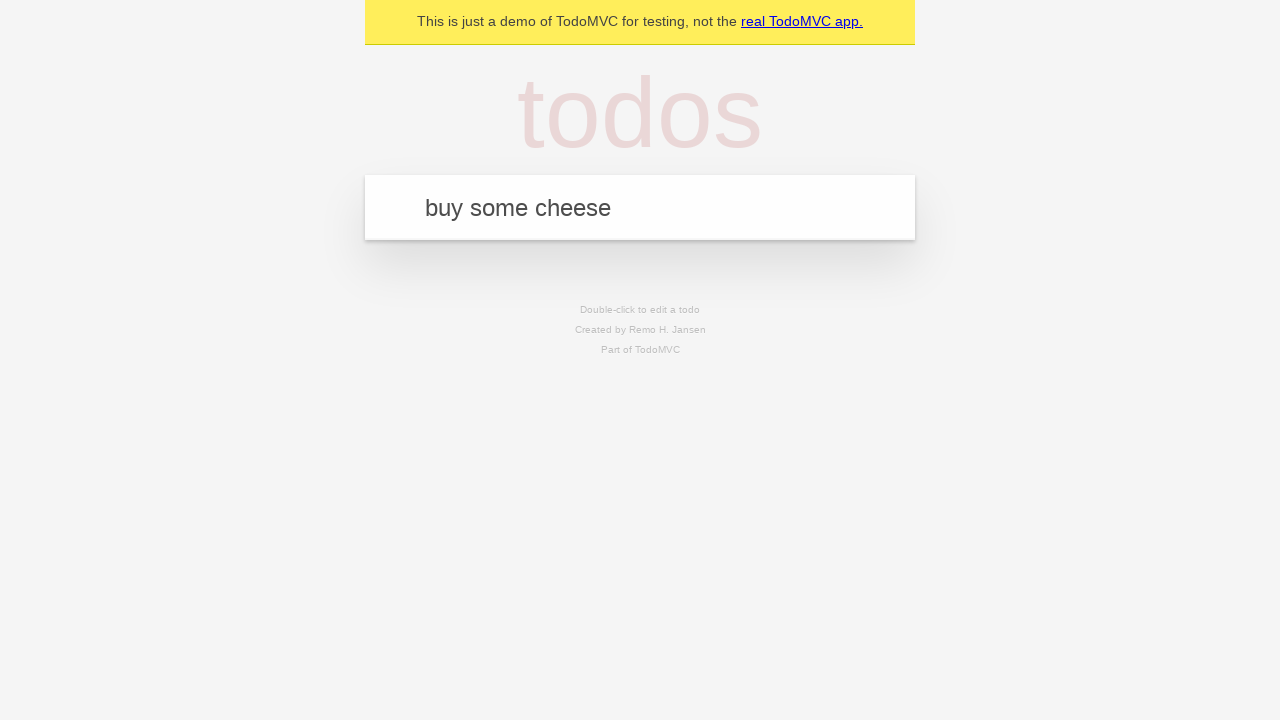

Pressed Enter to add first todo item on internal:attr=[placeholder="What needs to be done?"i]
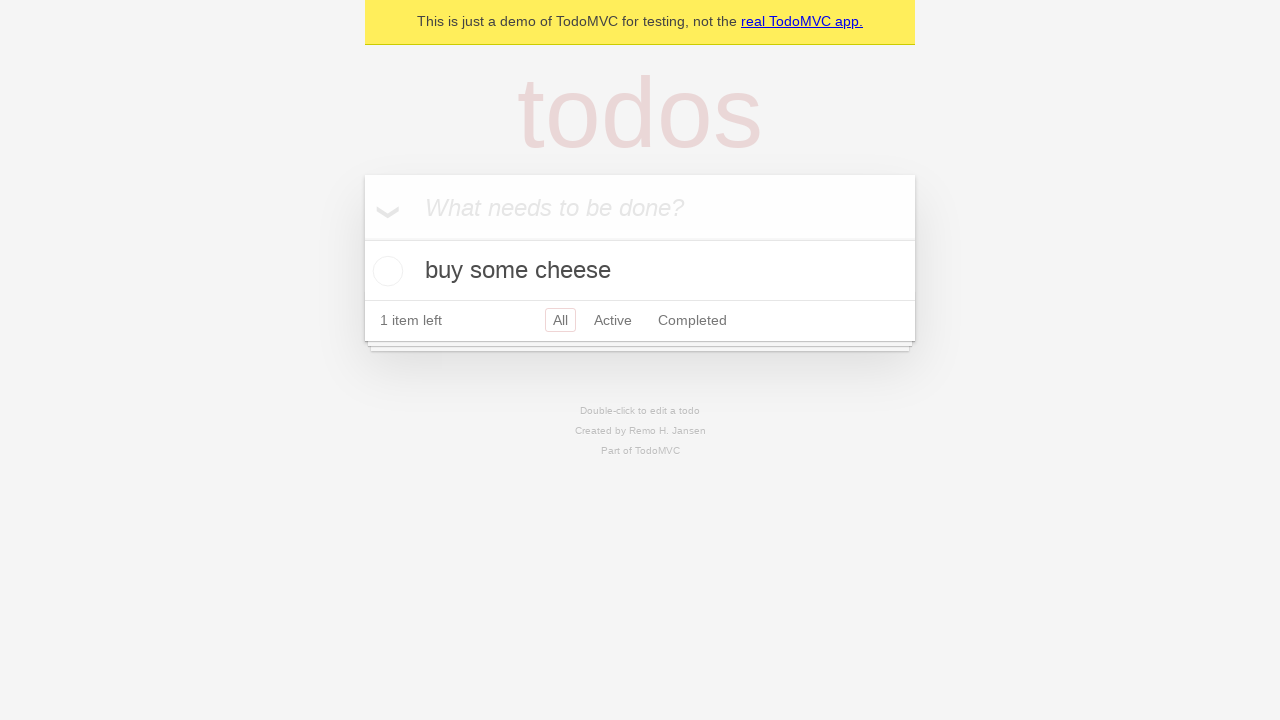

Filled input field with 'feed the cat' on internal:attr=[placeholder="What needs to be done?"i]
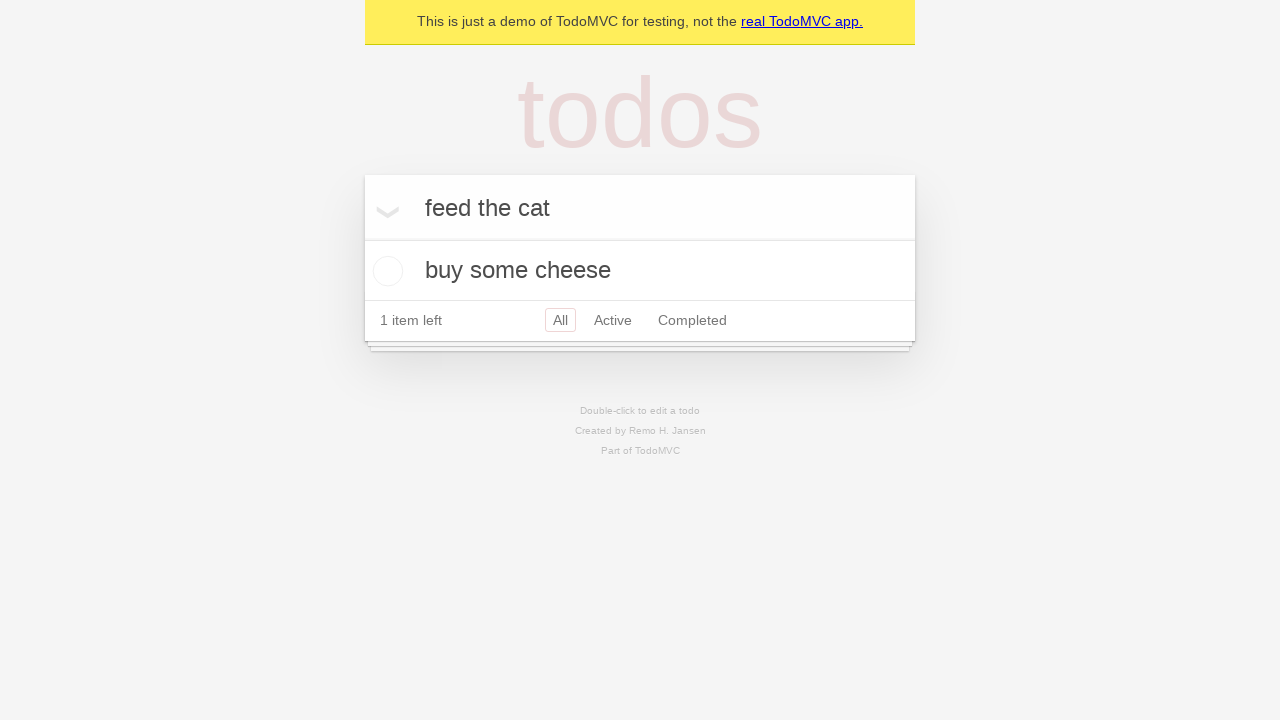

Pressed Enter to add second todo item on internal:attr=[placeholder="What needs to be done?"i]
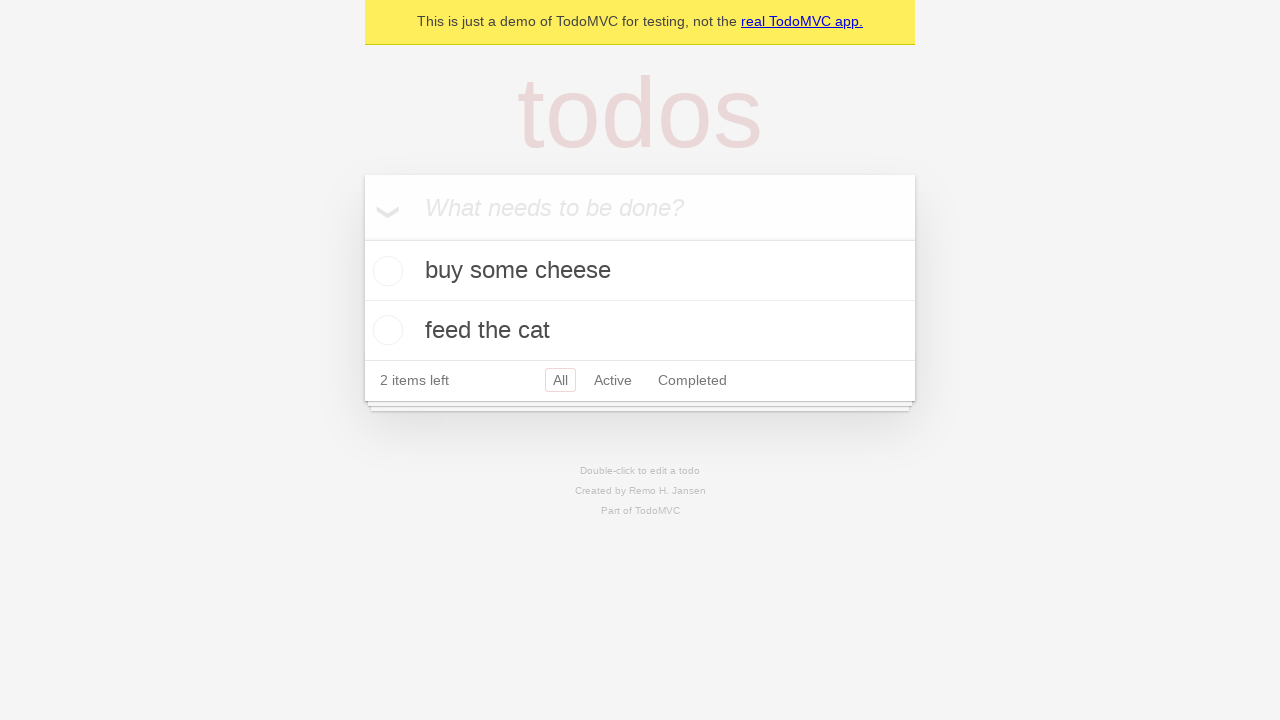

Filled input field with 'book a doctors appointment' on internal:attr=[placeholder="What needs to be done?"i]
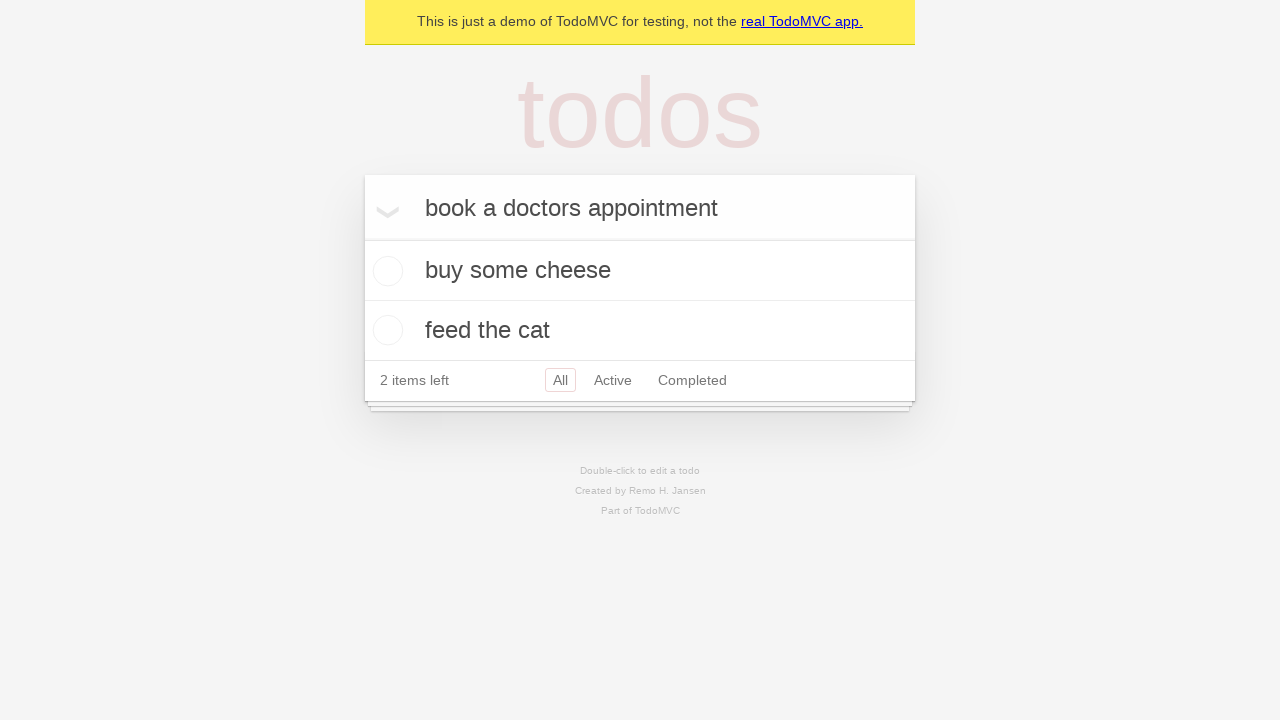

Pressed Enter to add third todo item on internal:attr=[placeholder="What needs to be done?"i]
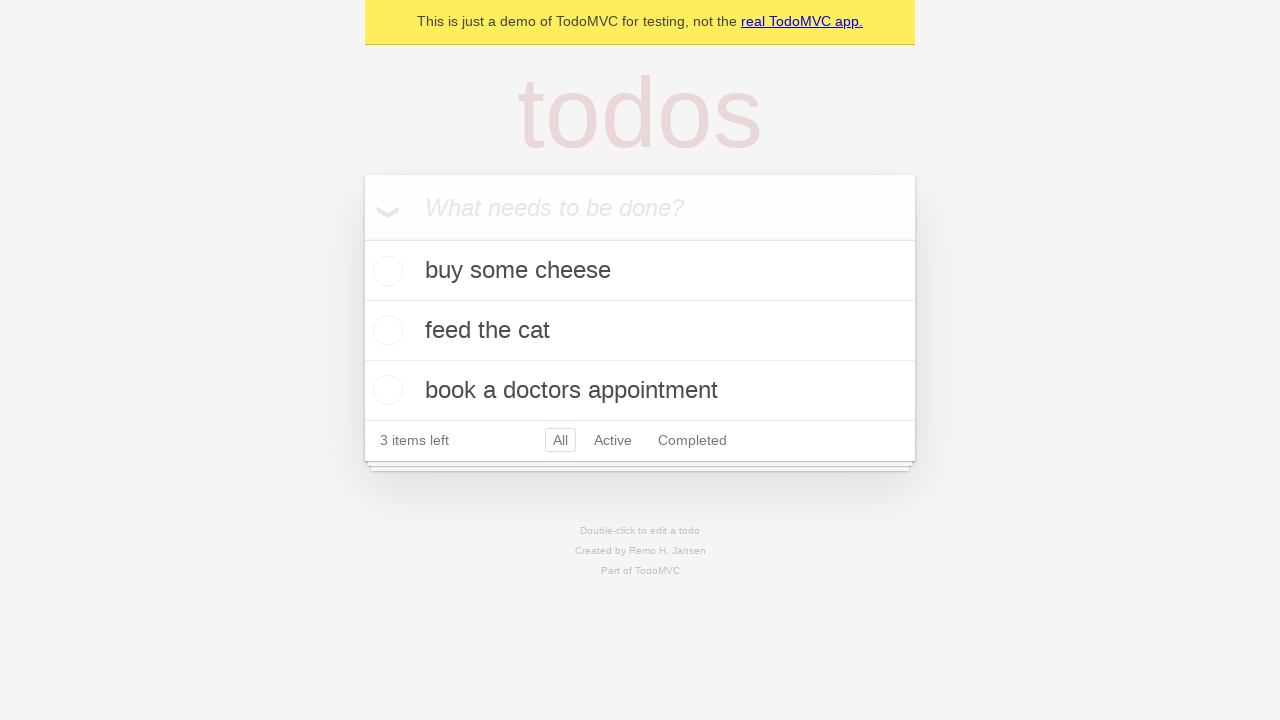

Waited for third todo item to appear
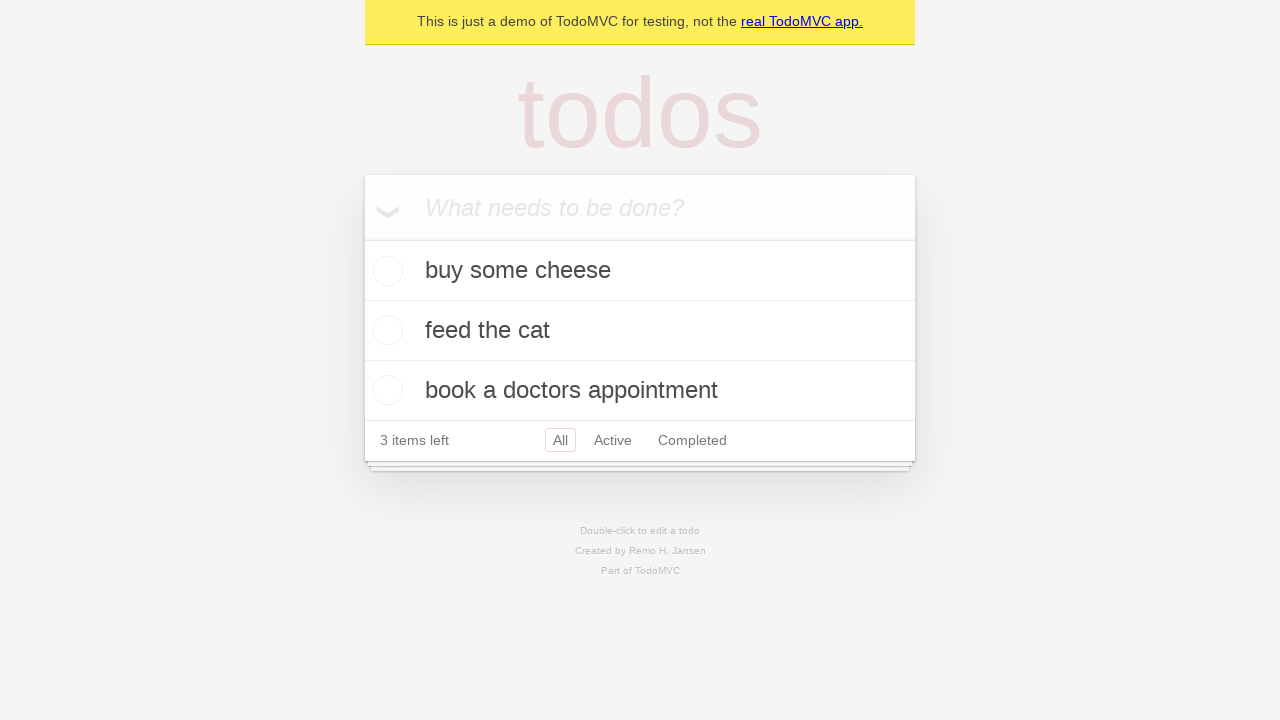

Checked 'Mark all as complete' checkbox at (362, 238) on internal:label="Mark all as complete"i
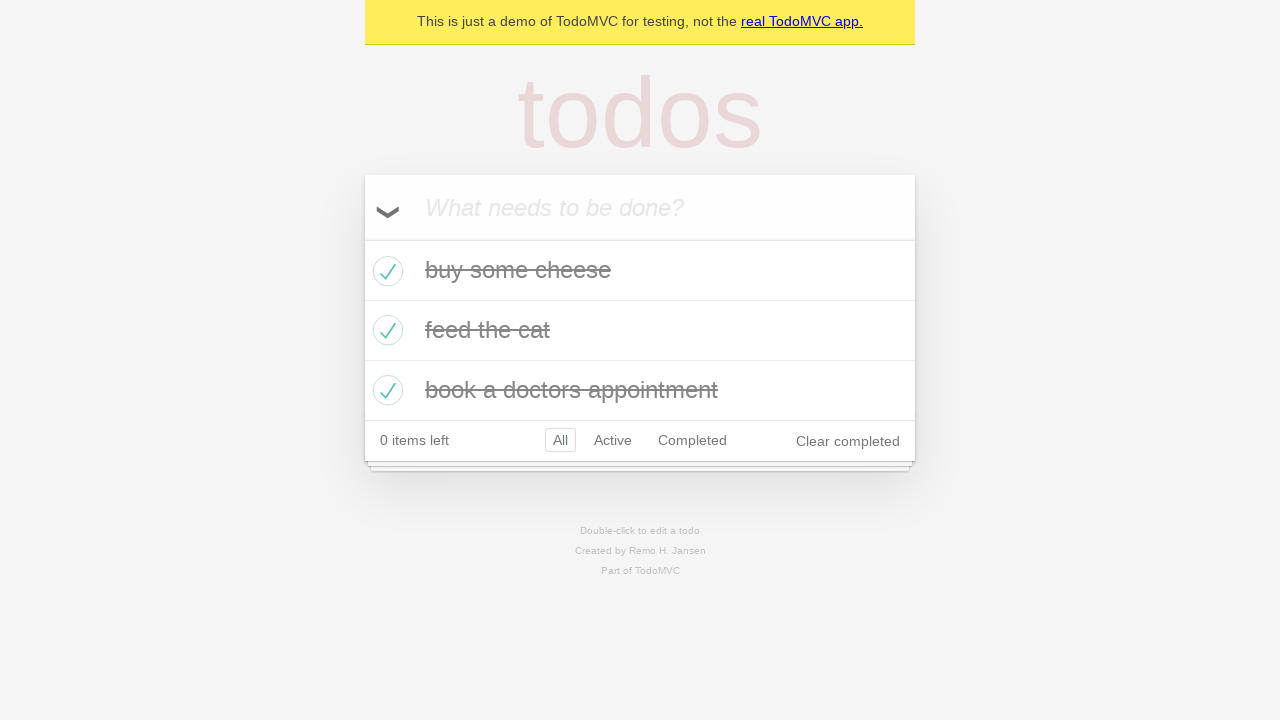

Unchecked the first todo item at (385, 271) on internal:testid=[data-testid="todo-item"s] >> nth=0 >> internal:role=checkbox
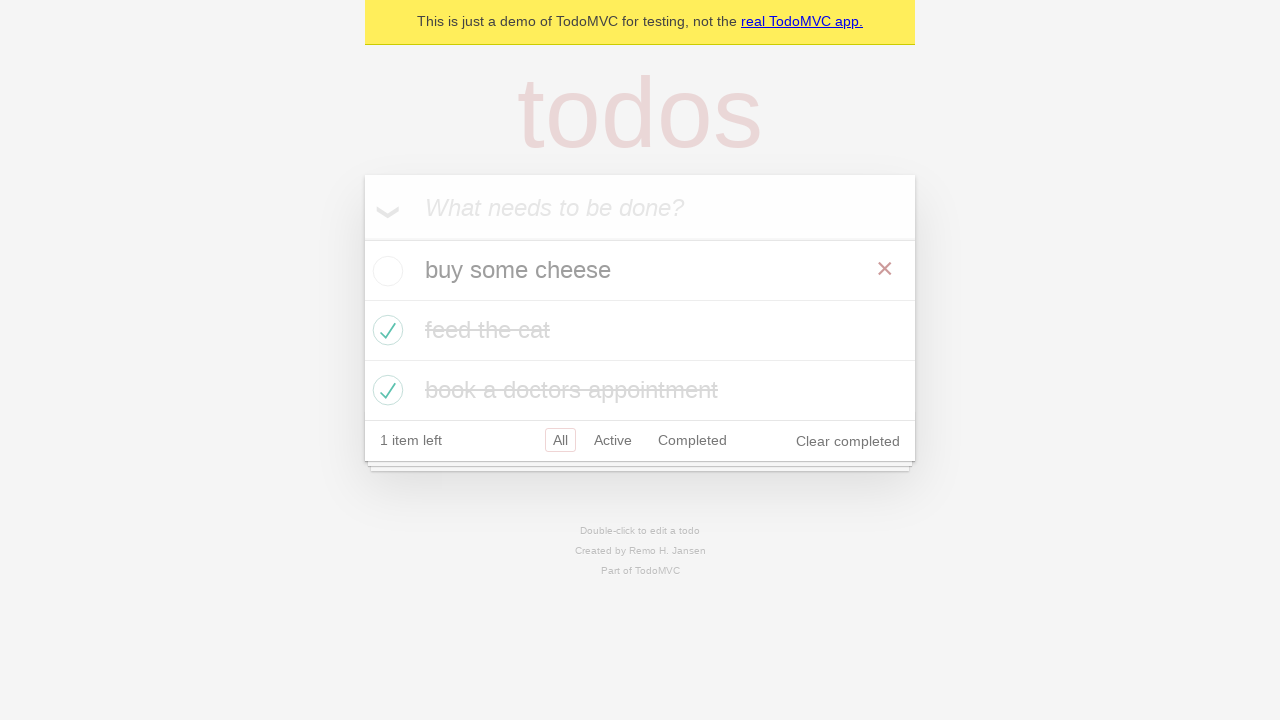

Rechecked the first todo item at (385, 271) on internal:testid=[data-testid="todo-item"s] >> nth=0 >> internal:role=checkbox
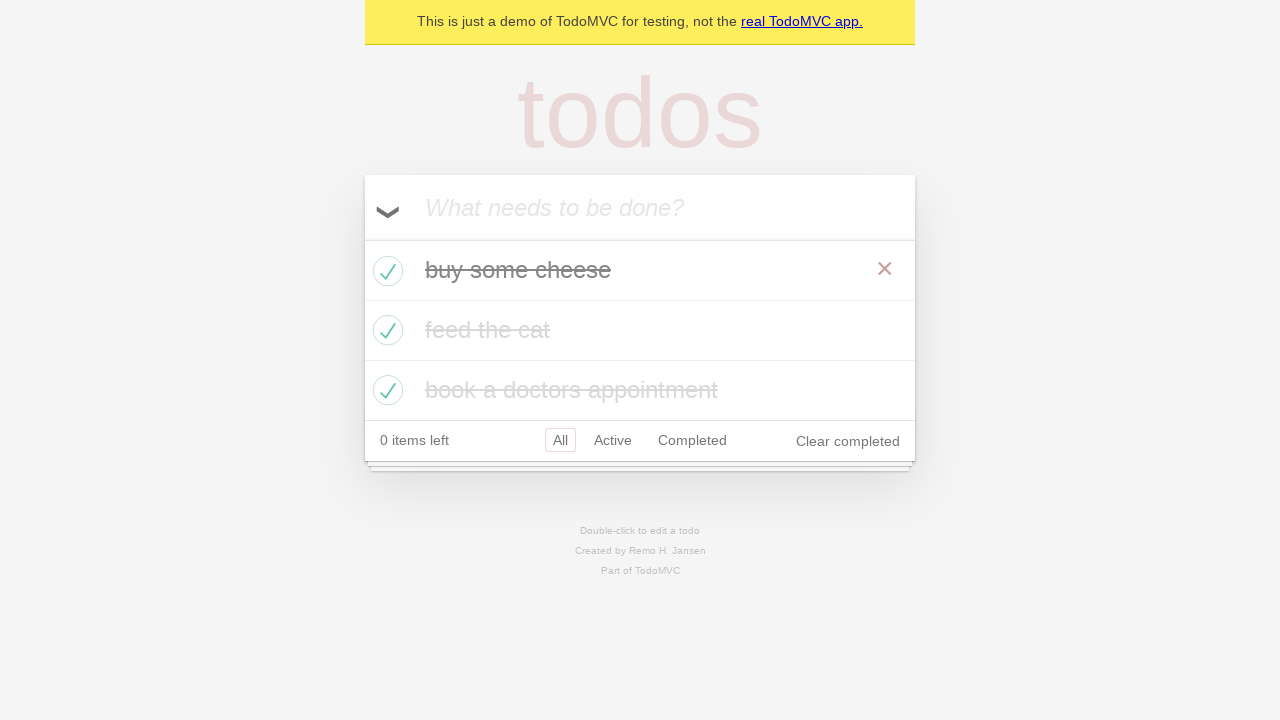

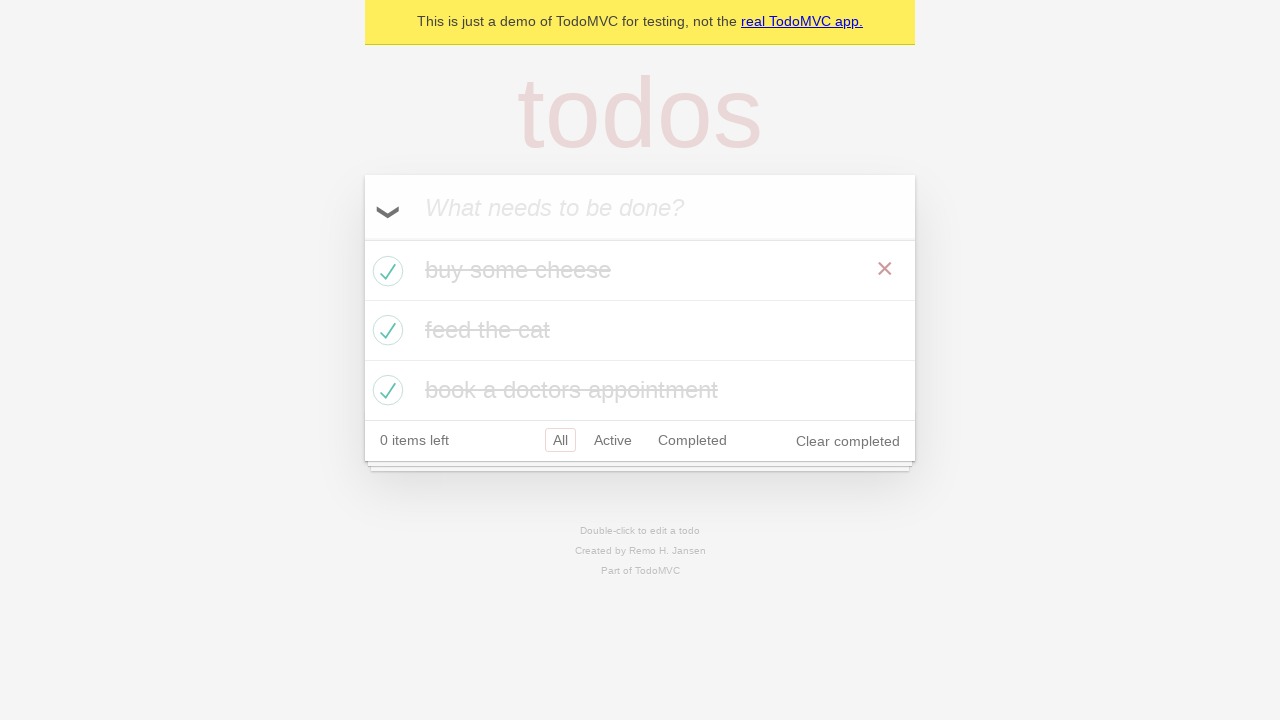